Navigates to a shopping site, opens the Top Deals page in a new window, and verifies the table data by checking if items are displayed in their original order (not alphabetically sorted)

Starting URL: https://rahulshettyacademy.com/seleniumPractise/#/

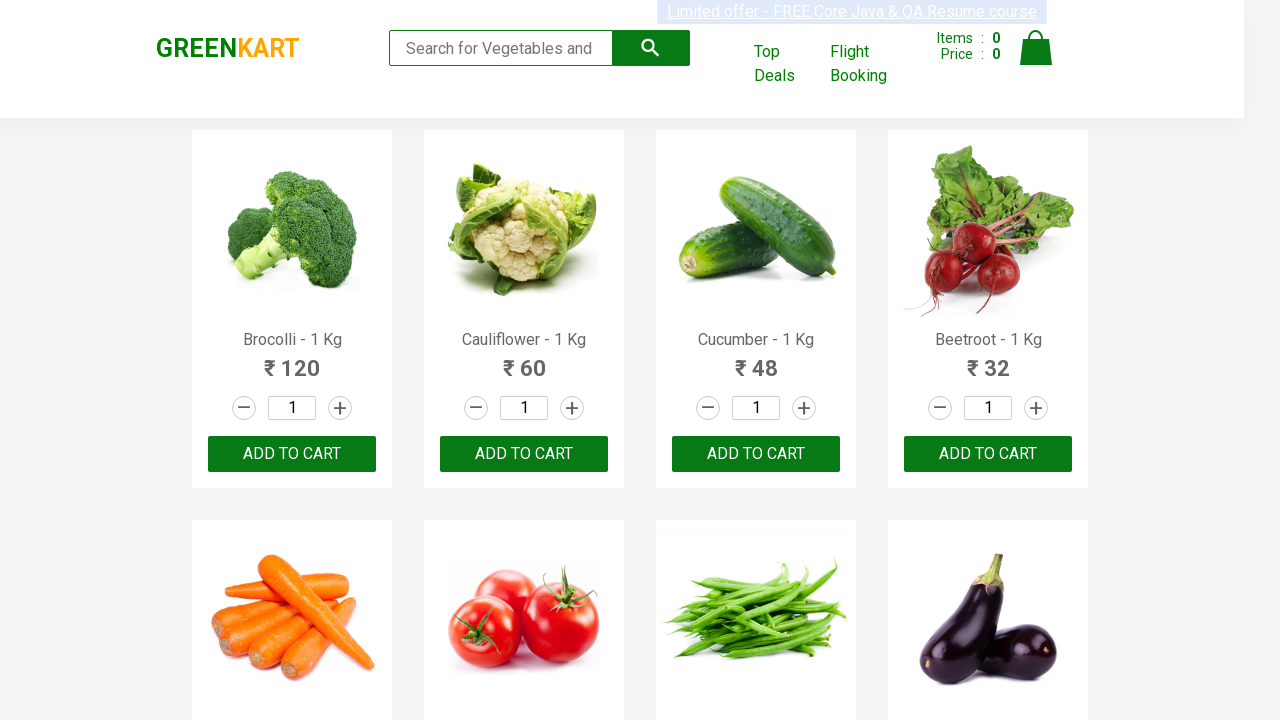

Clicked 'Top Deals' link to open new window at (787, 64) on text='Top Deals'
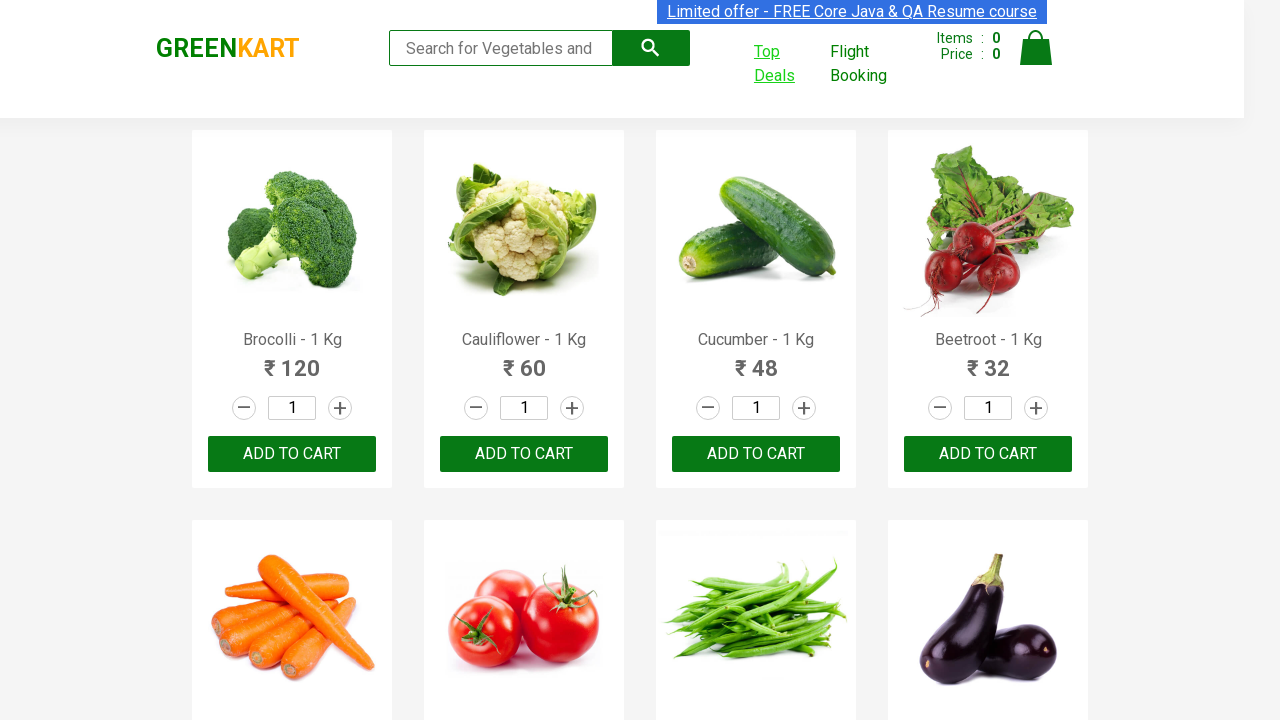

Top Deals page loaded
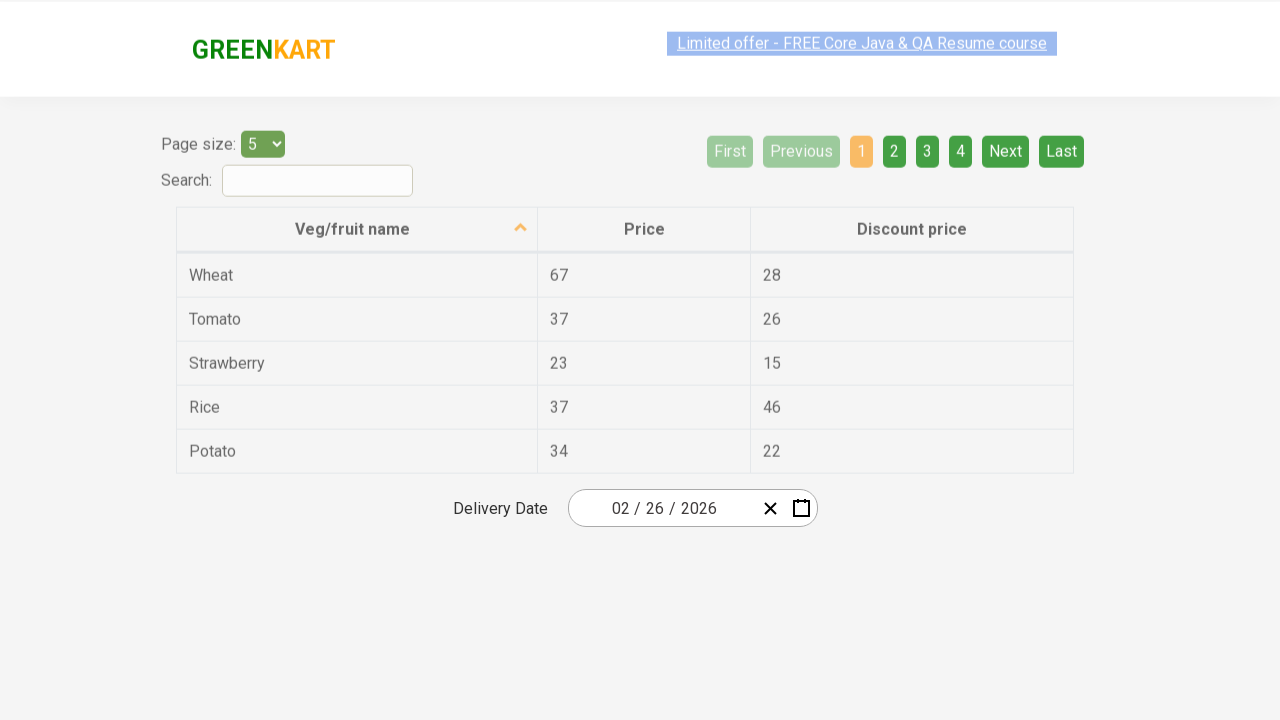

Table element is present on the page
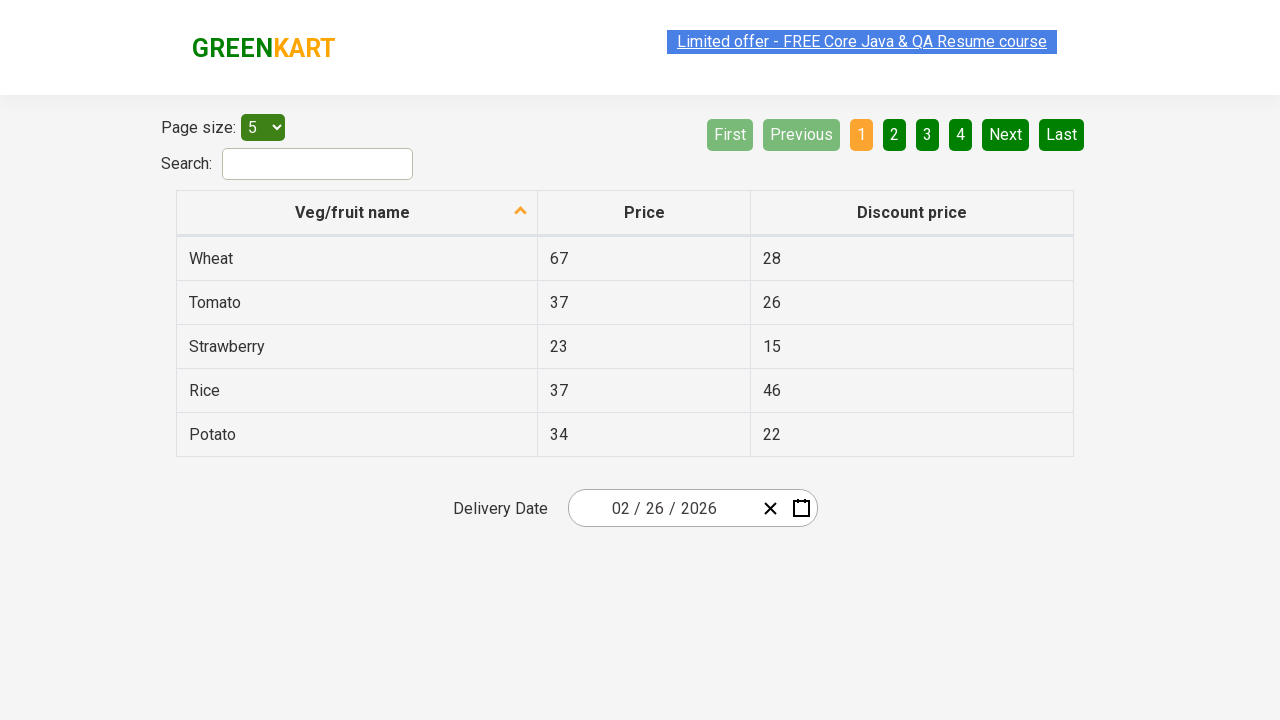

Retrieved all price values from table's second column
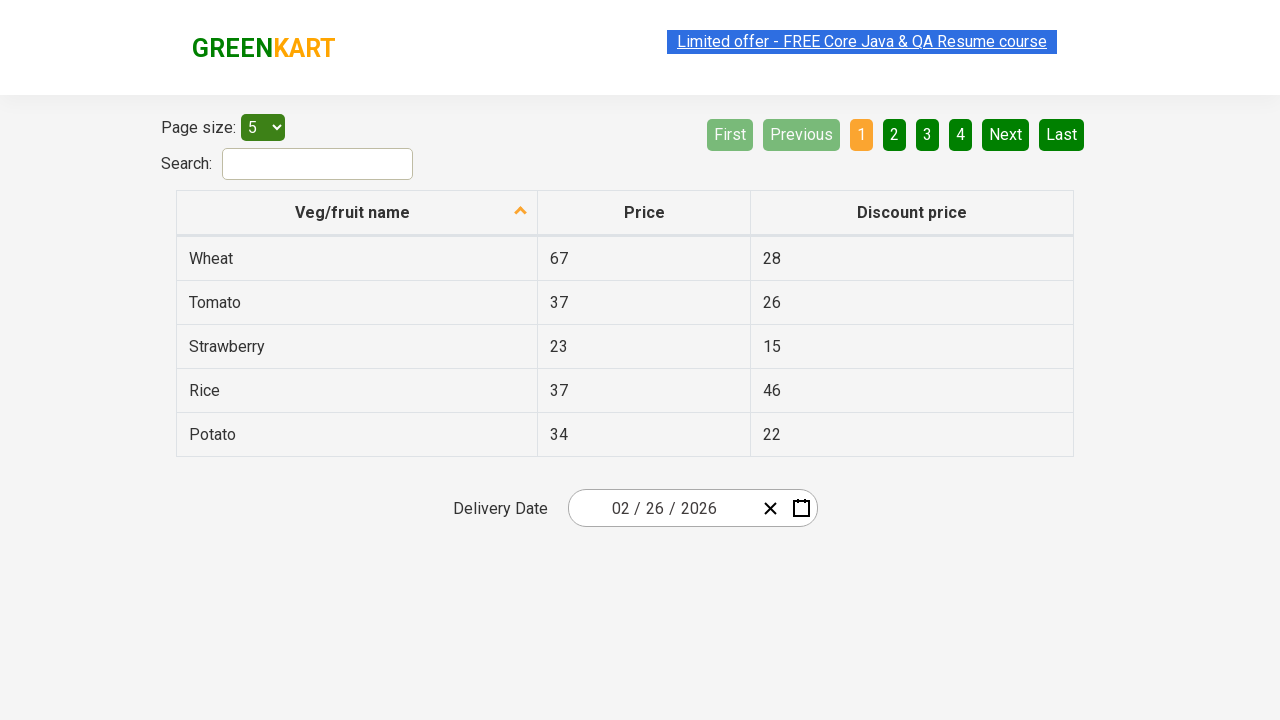

Verified that table data is not in alphabetical order
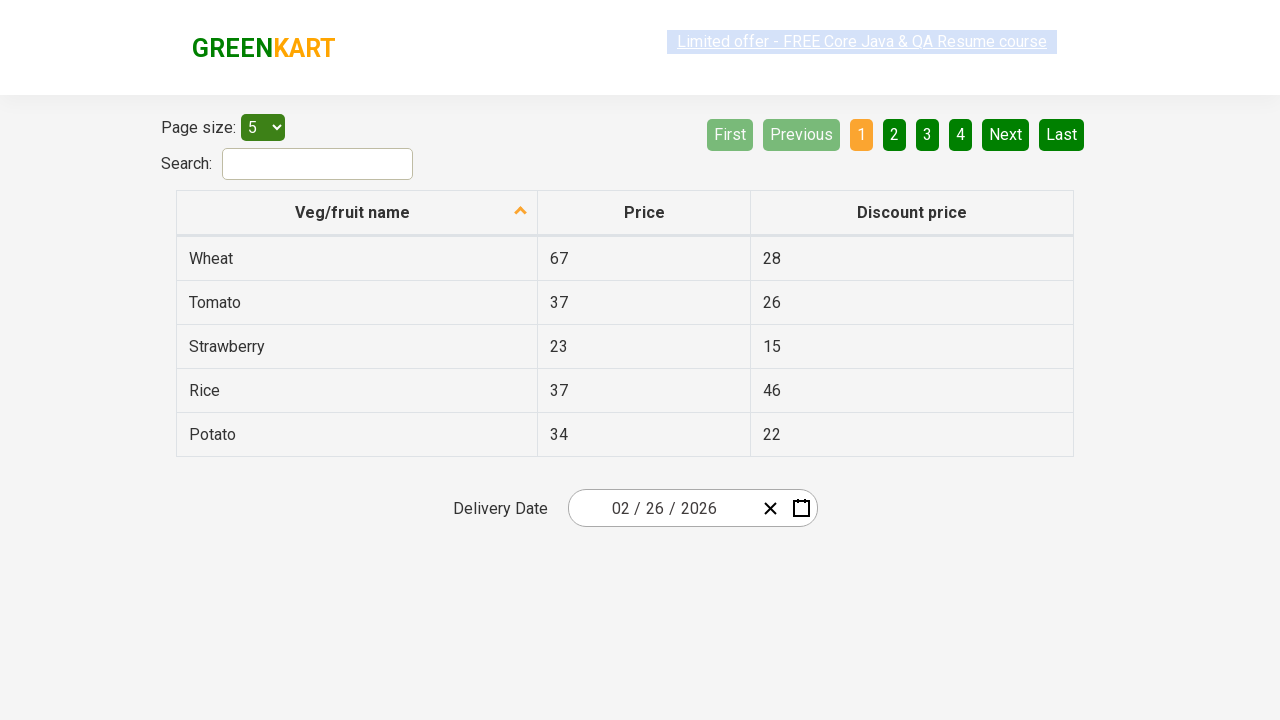

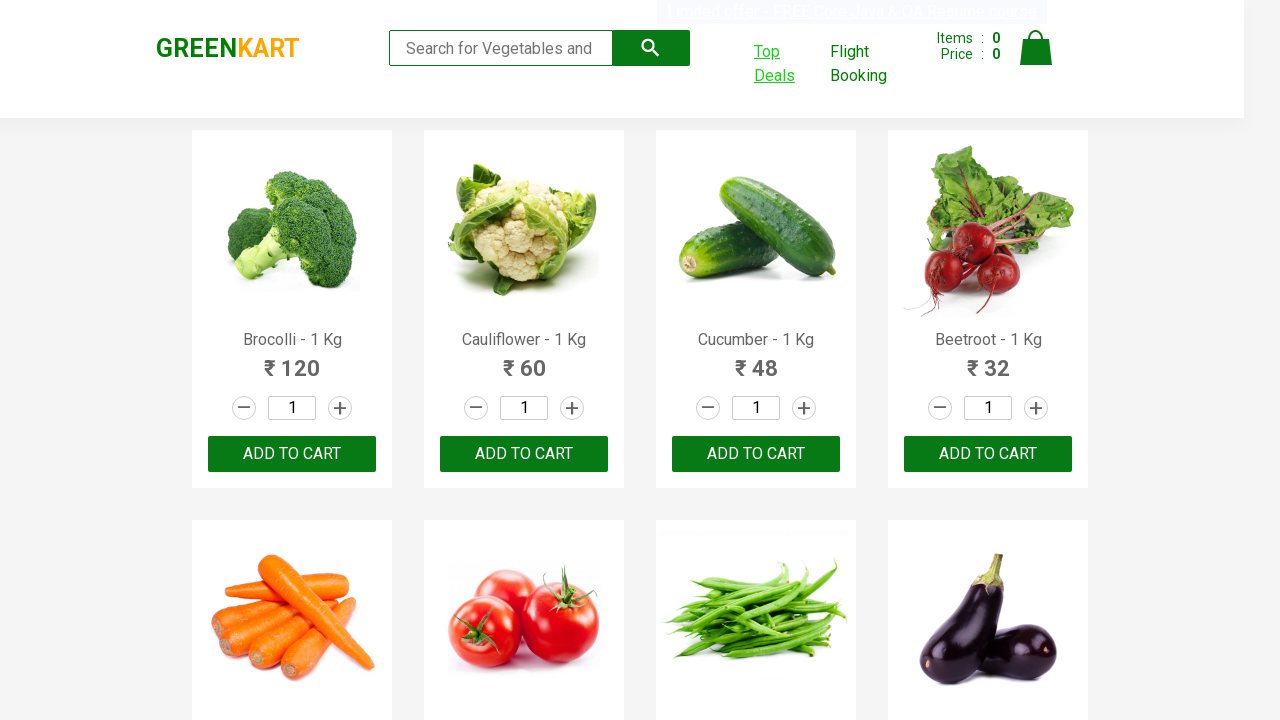